Tests right-click context menu functionality by performing a context click on an element and selecting an option from the menu

Starting URL: http://swisnl.github.io/jQuery-contextMenu/demo.html

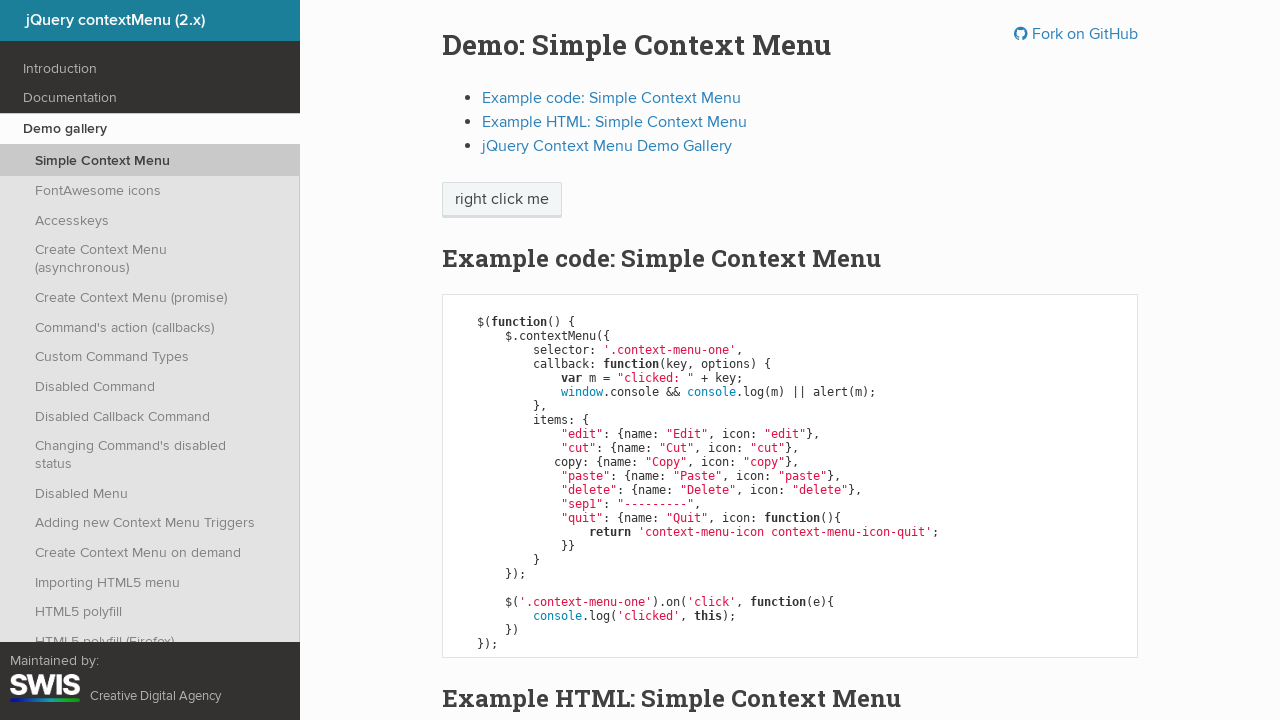

Located the element to right-click on
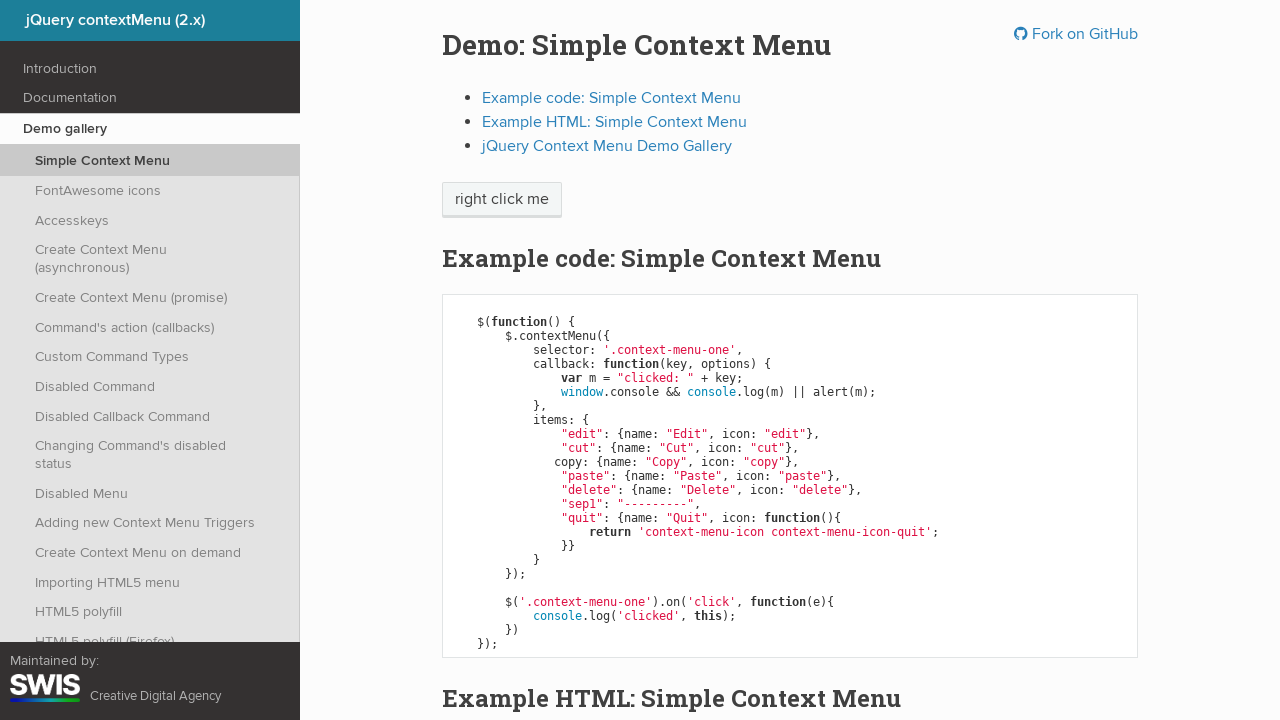

Performed right-click context menu on element at (502, 200) on xpath=/html/body/div/section/div/div/div/p/span
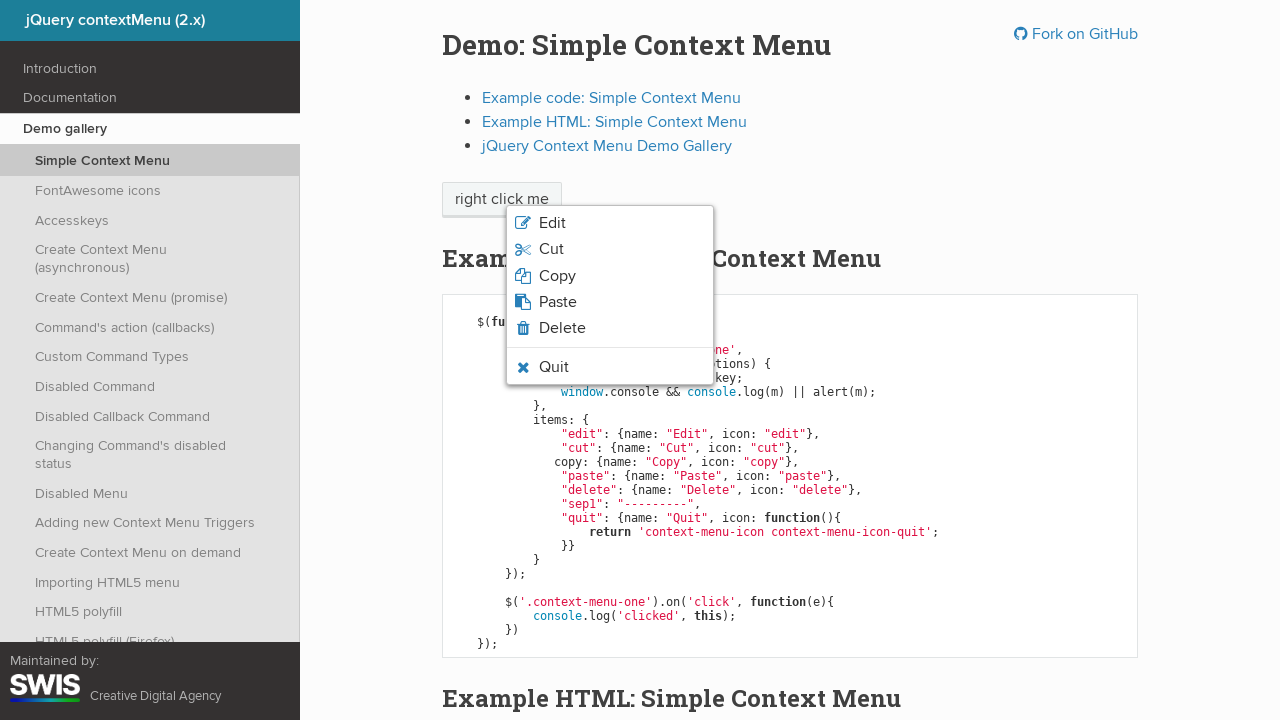

Located the 'Cut' option in context menu
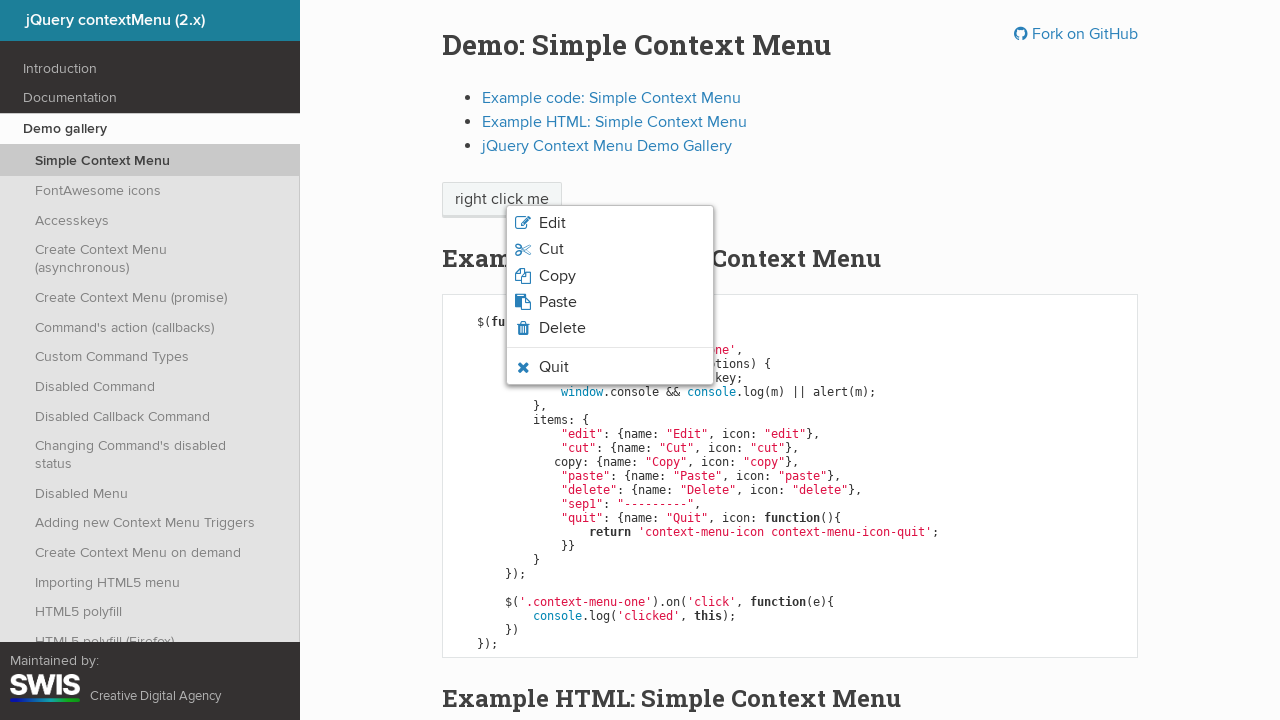

Clicked 'Cut' option from context menu at (551, 249) on xpath=/html/body/ul/li[2]/span
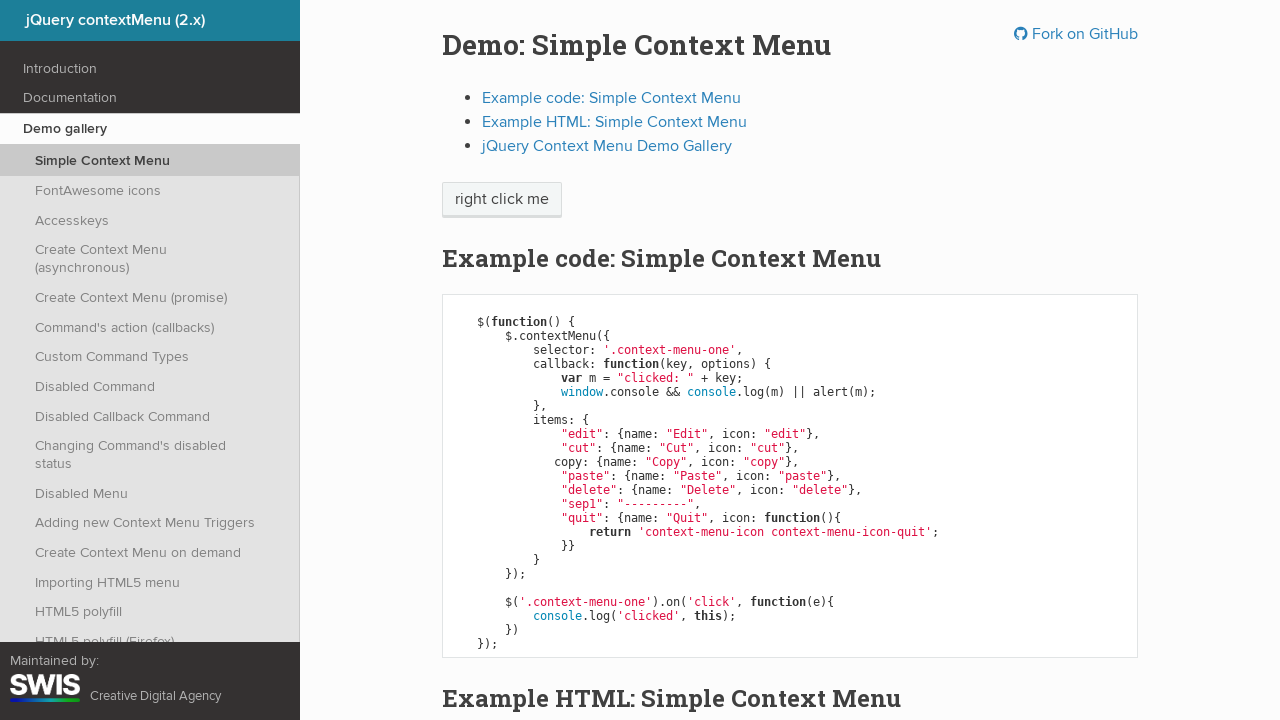

Set up dialog handler to accept alert
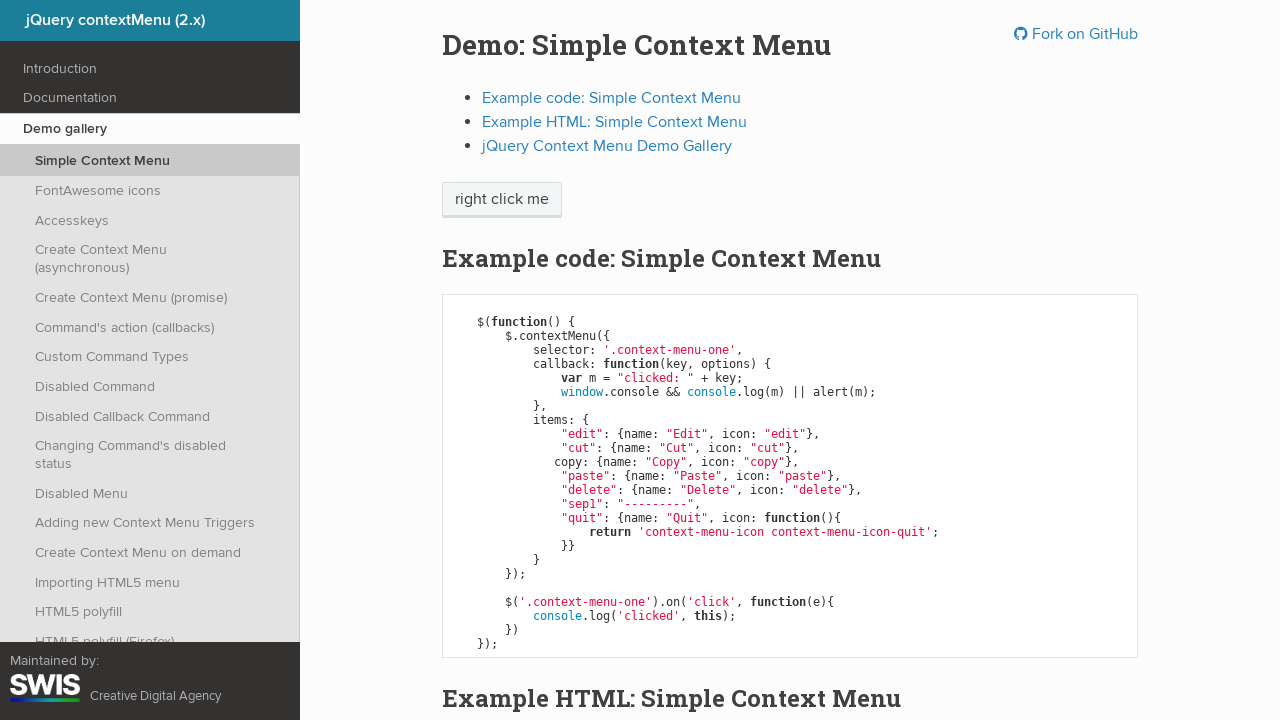

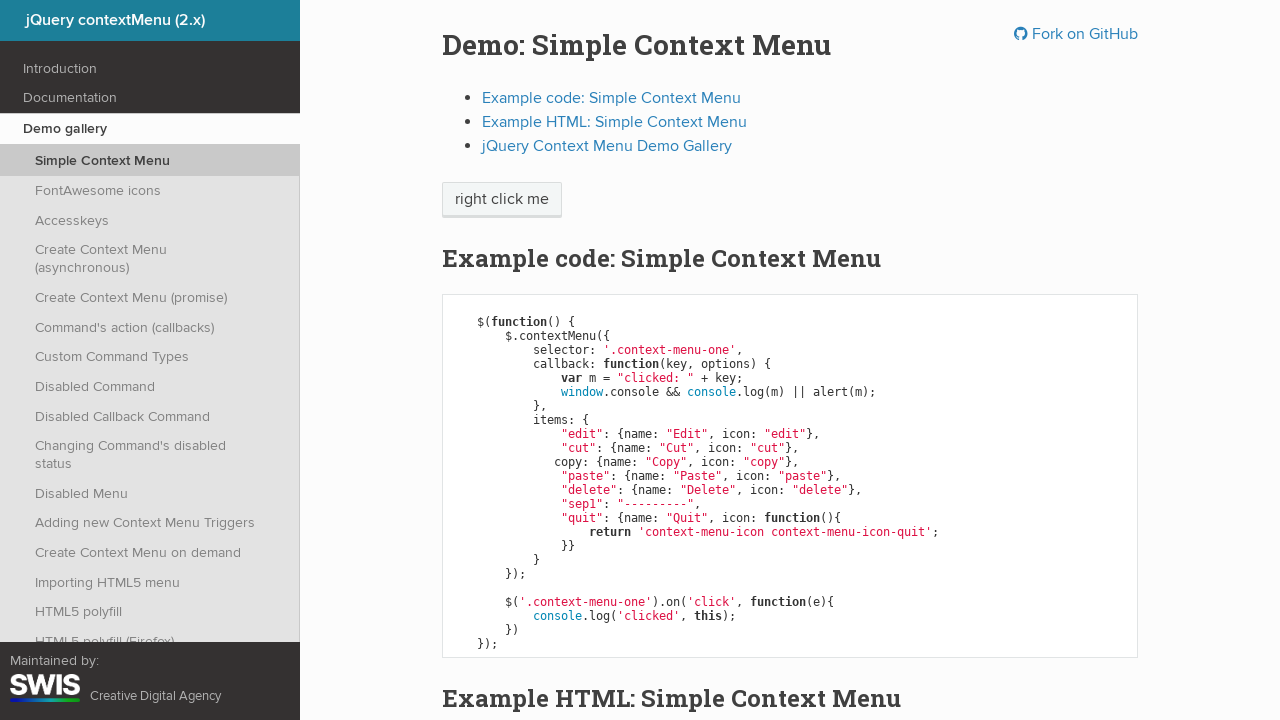